Tests the Roadmap section by hovering over five different roadmap milestone elements.

Starting URL: https://piston.live/vi

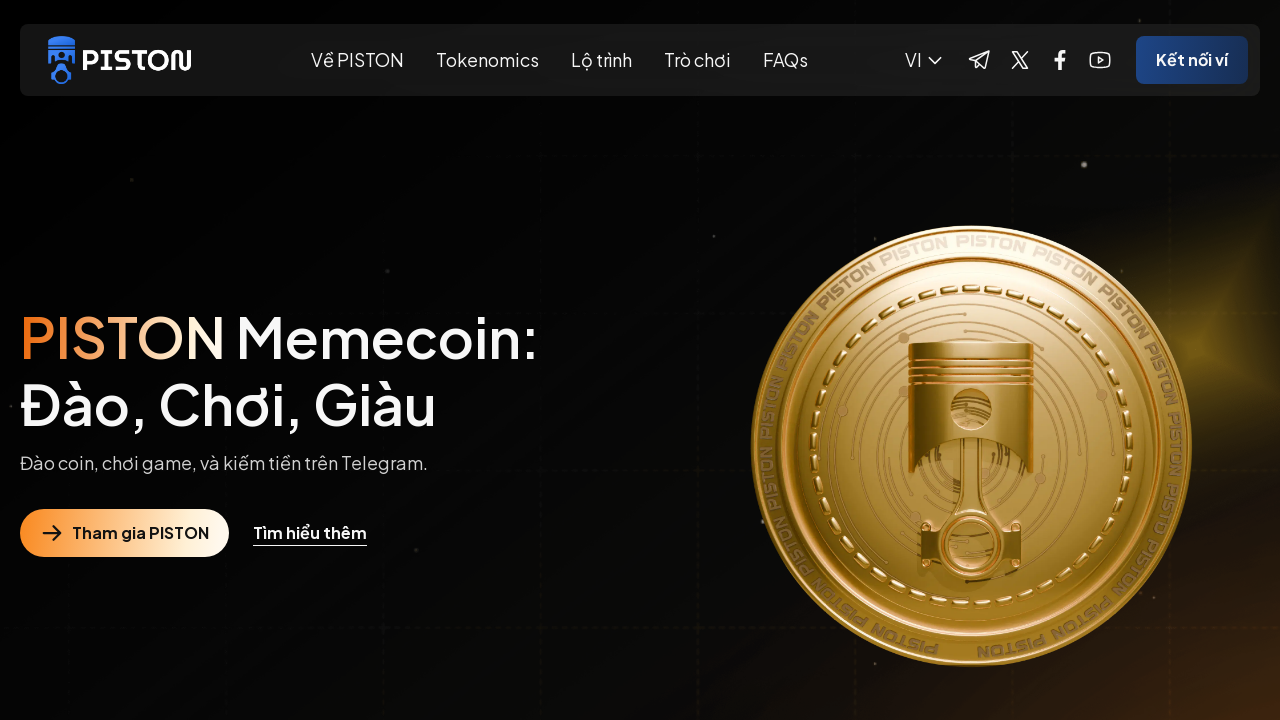

Hovered over first roadmap milestone at (167, 361) on xpath=//*[@id='roadmap']/div[2]/div/div[3]/div/div[1]/div
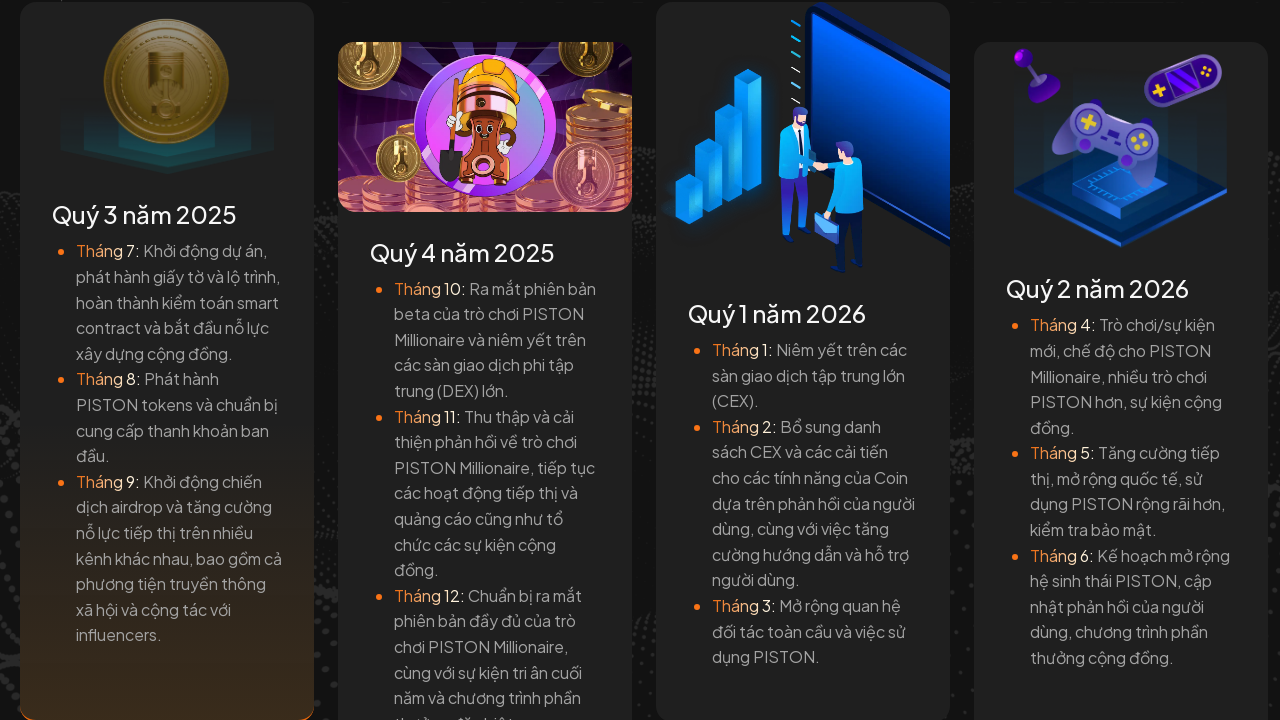

Hovered over second roadmap milestone at (485, 446) on xpath=//*[@id='roadmap']/div[2]/div/div[3]/div/div[2]/div/div
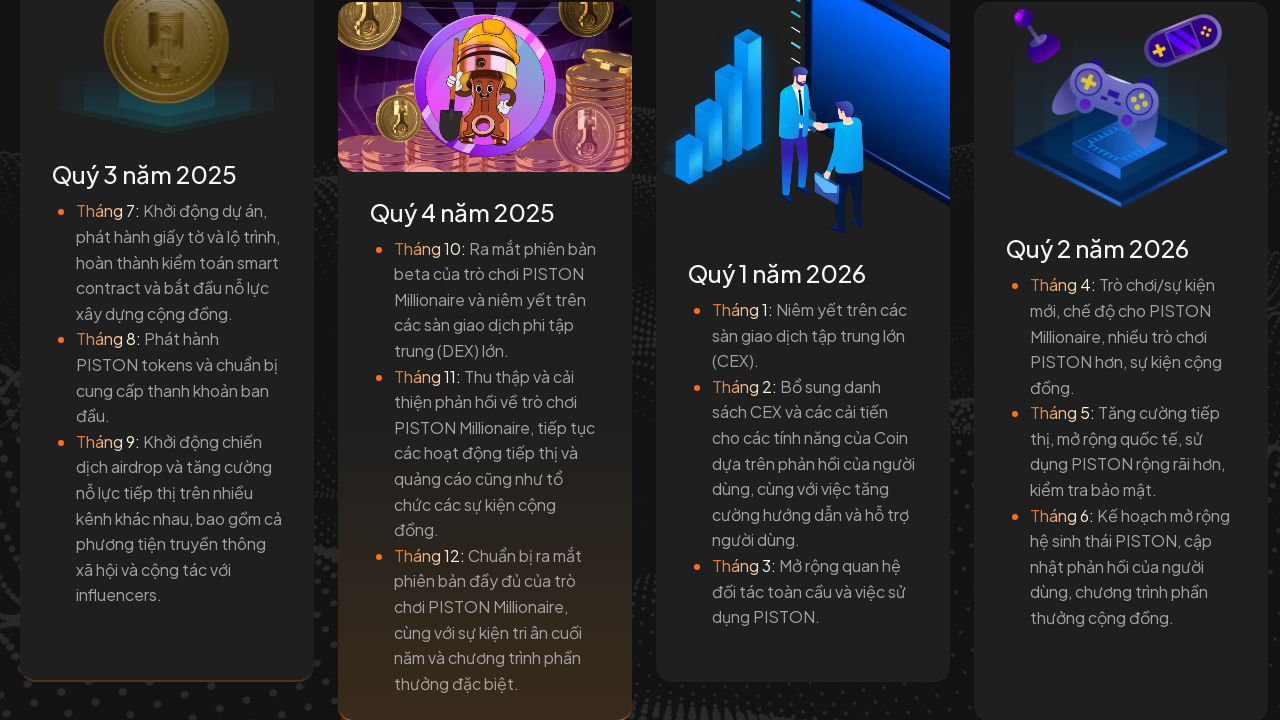

Hovered over third roadmap milestone at (803, 360) on xpath=//*[@id='roadmap']/div[2]/div/div[3]/div/div[3]/div
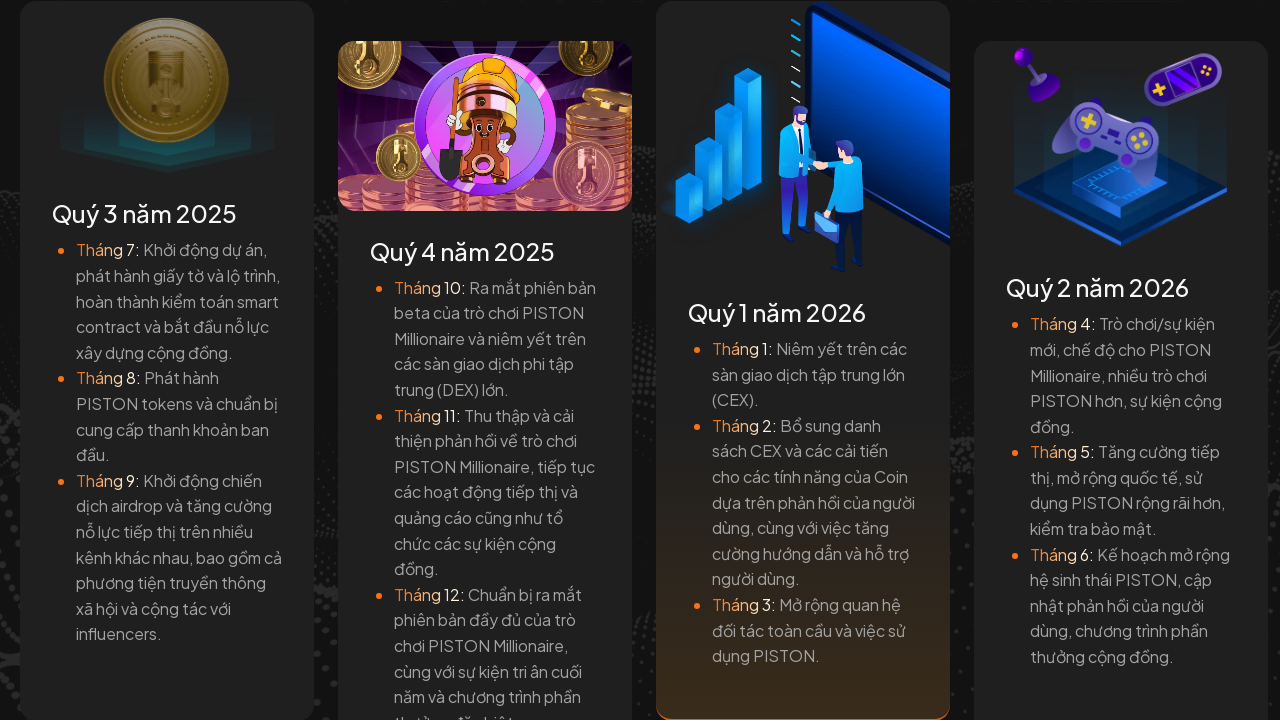

Hovered over fourth roadmap milestone at (1121, 361) on xpath=//*[@id='roadmap']/div[2]/div/div[3]/div/div[4]/div
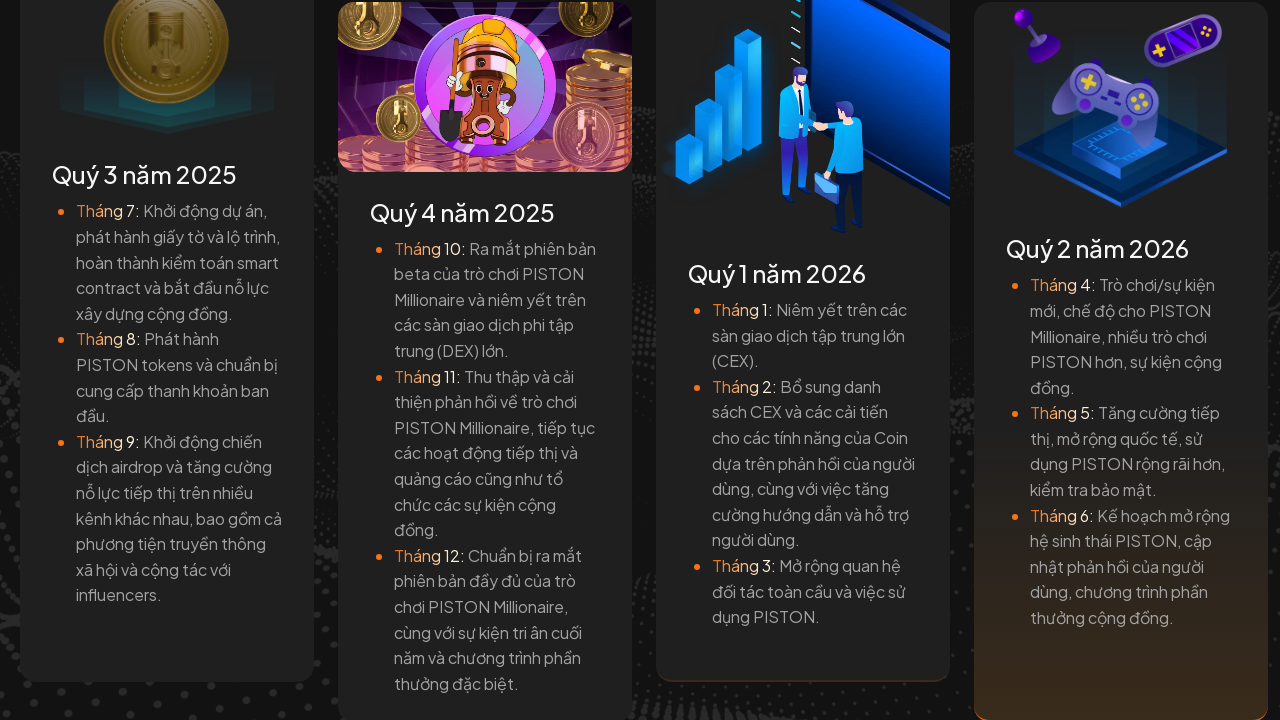

Hovered over fifth roadmap milestone at (1133, 360) on xpath=//*[@id='roadmap']/div[2]/div/div[3]/div/div[5]/div
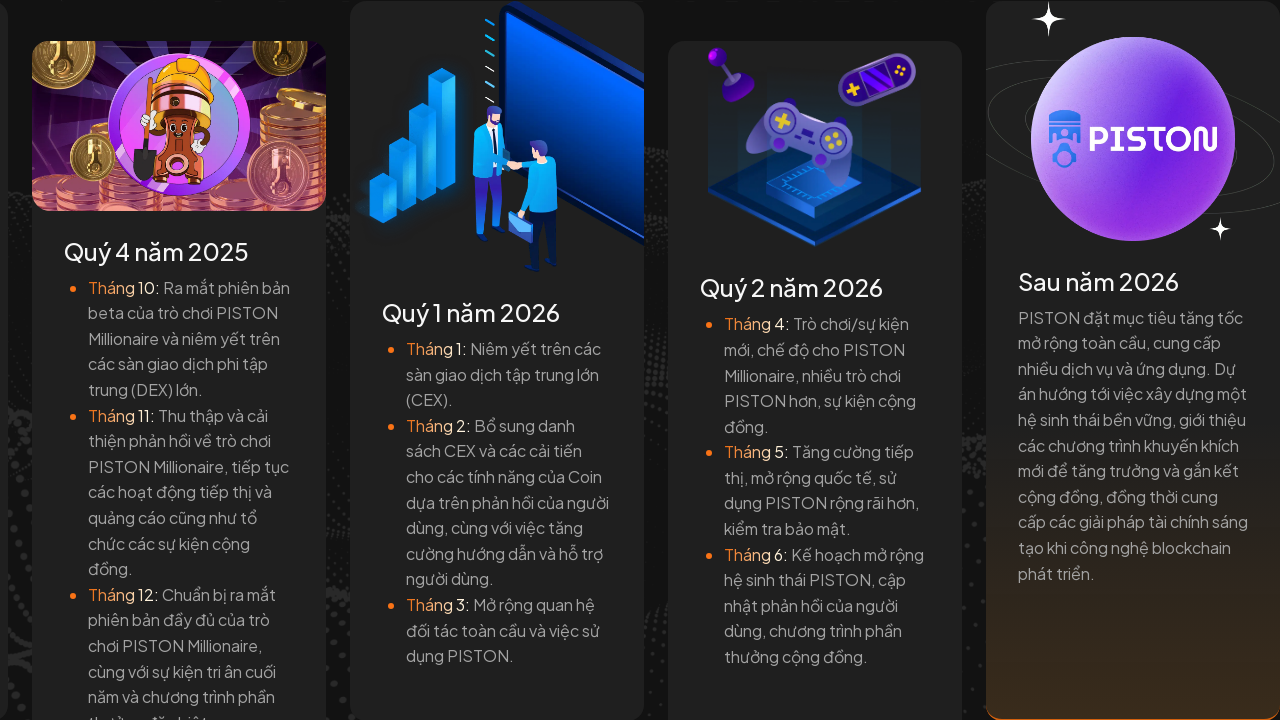

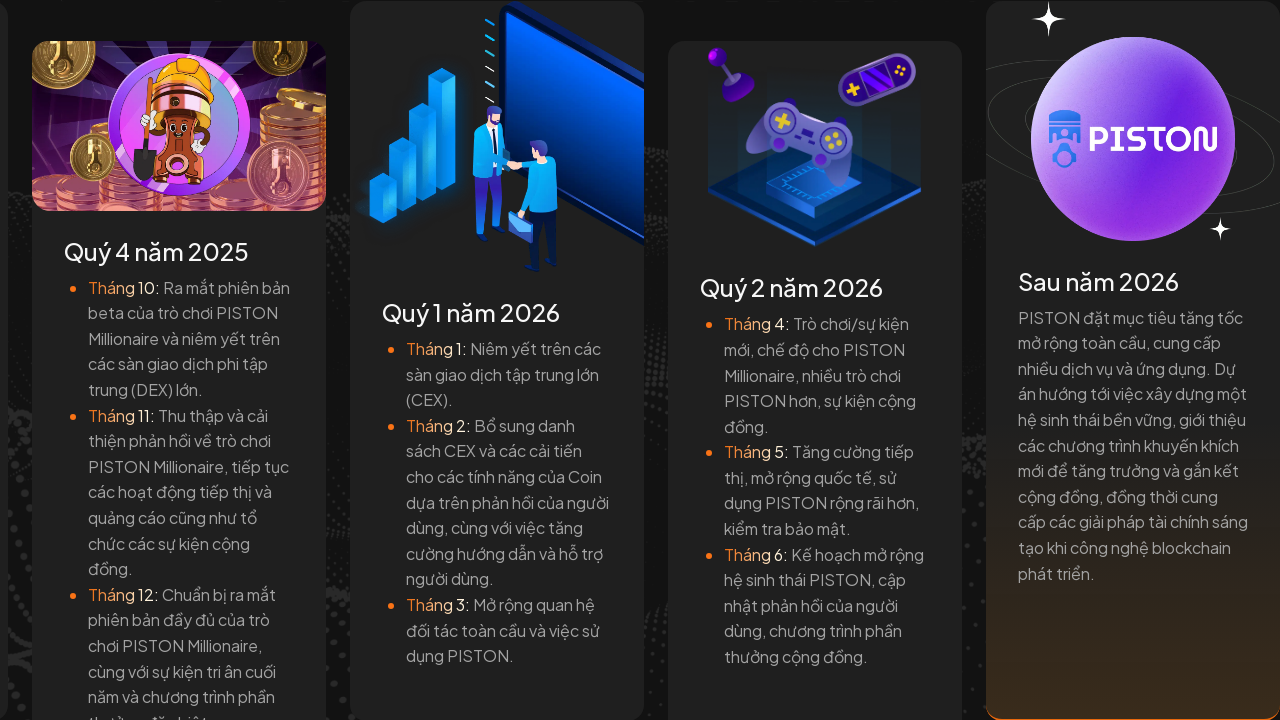